Tests dropdown functionality by clicking a dropdown button and then selecting the Facebook option that appears

Starting URL: http://www.omayo.blogspot.com

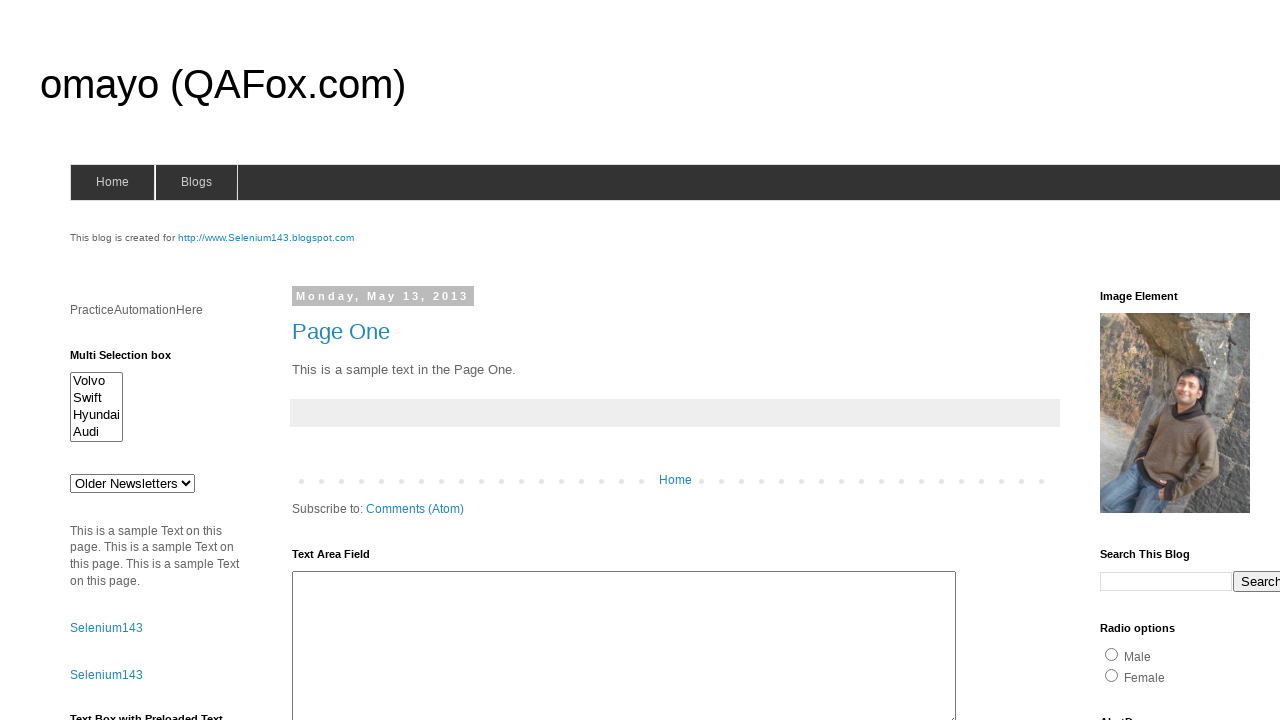

Scrolled dropdown button into view
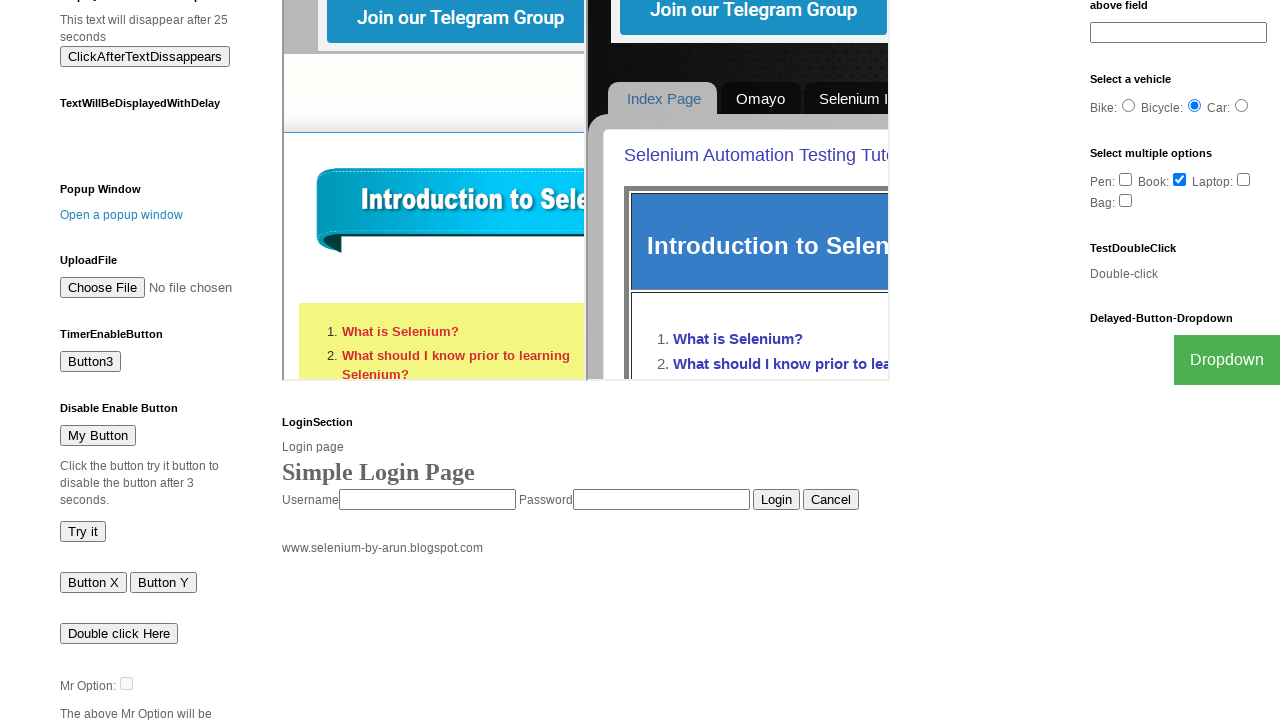

Clicked dropdown button to reveal options at (1227, 360) on xpath=//button[text()='Dropdown']
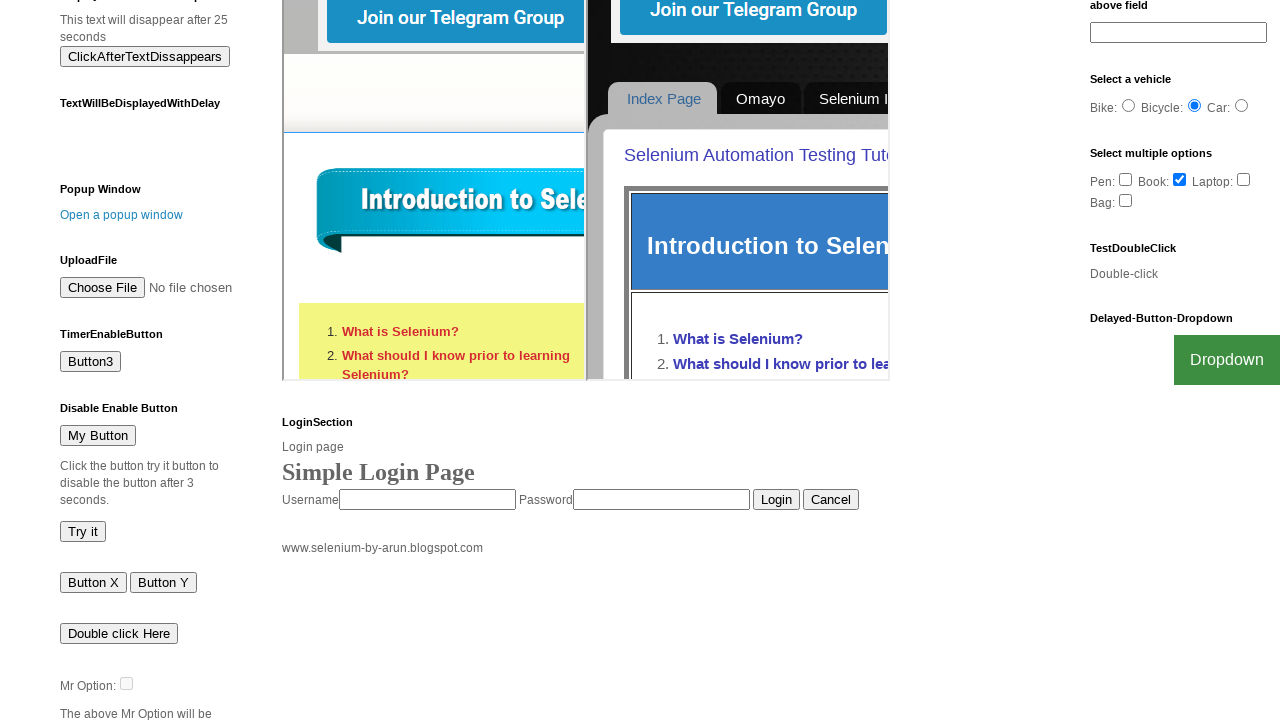

Selected Facebook option from dropdown menu at (1200, 700) on xpath=//a[text()='Facebook']
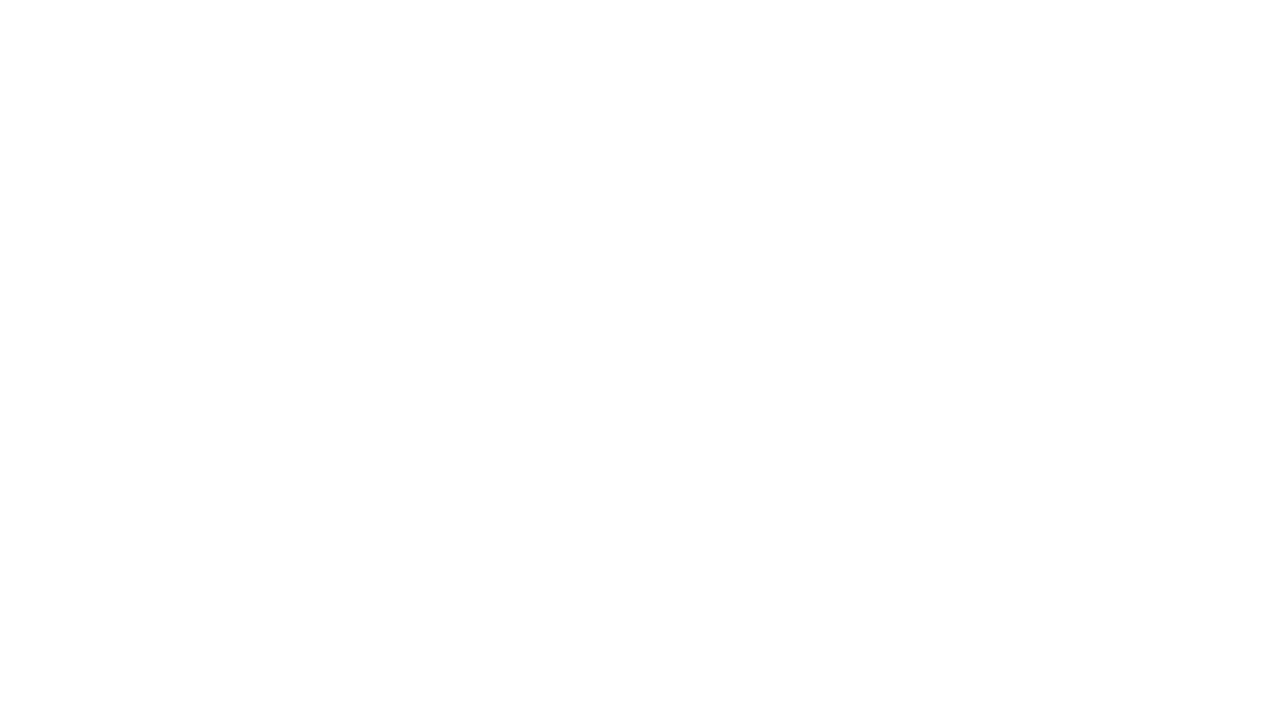

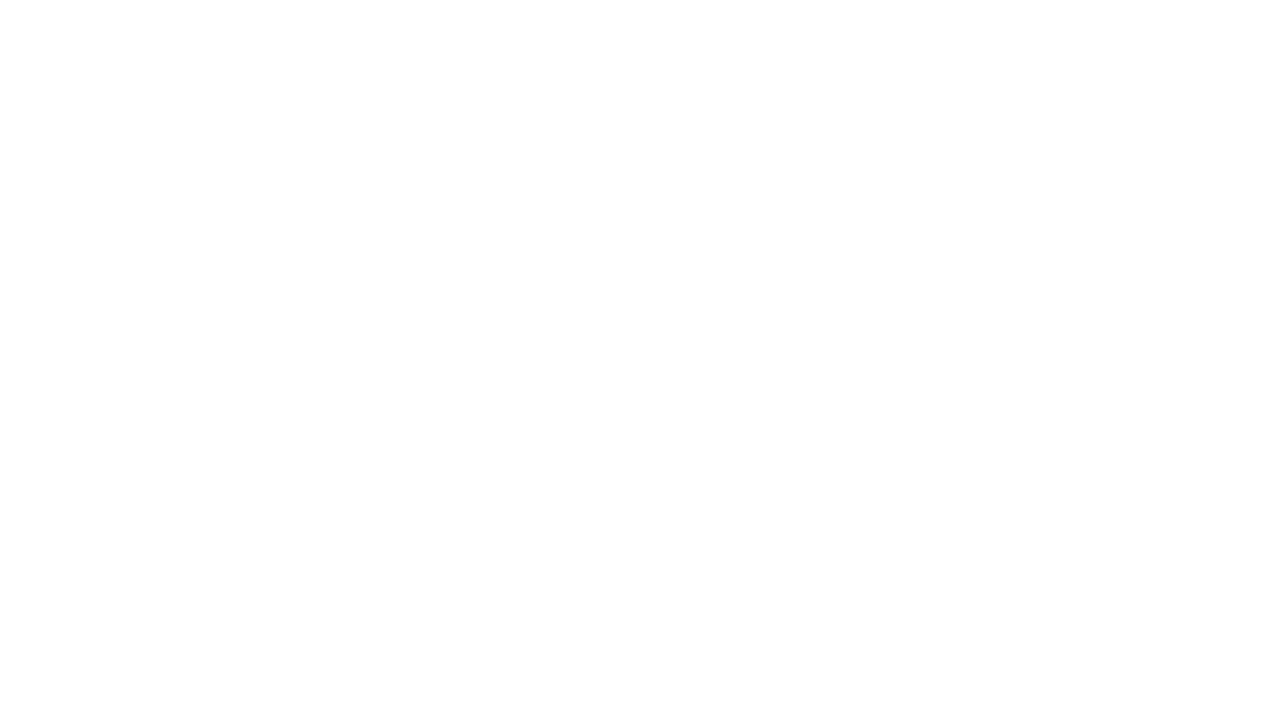